Tests a dynamic page by clicking a button and verifying that a paragraph element appears with the expected Polish text "Dopiero się pojawiłem!"

Starting URL: https://testeroprogramowania.github.io/selenium/wait2.html

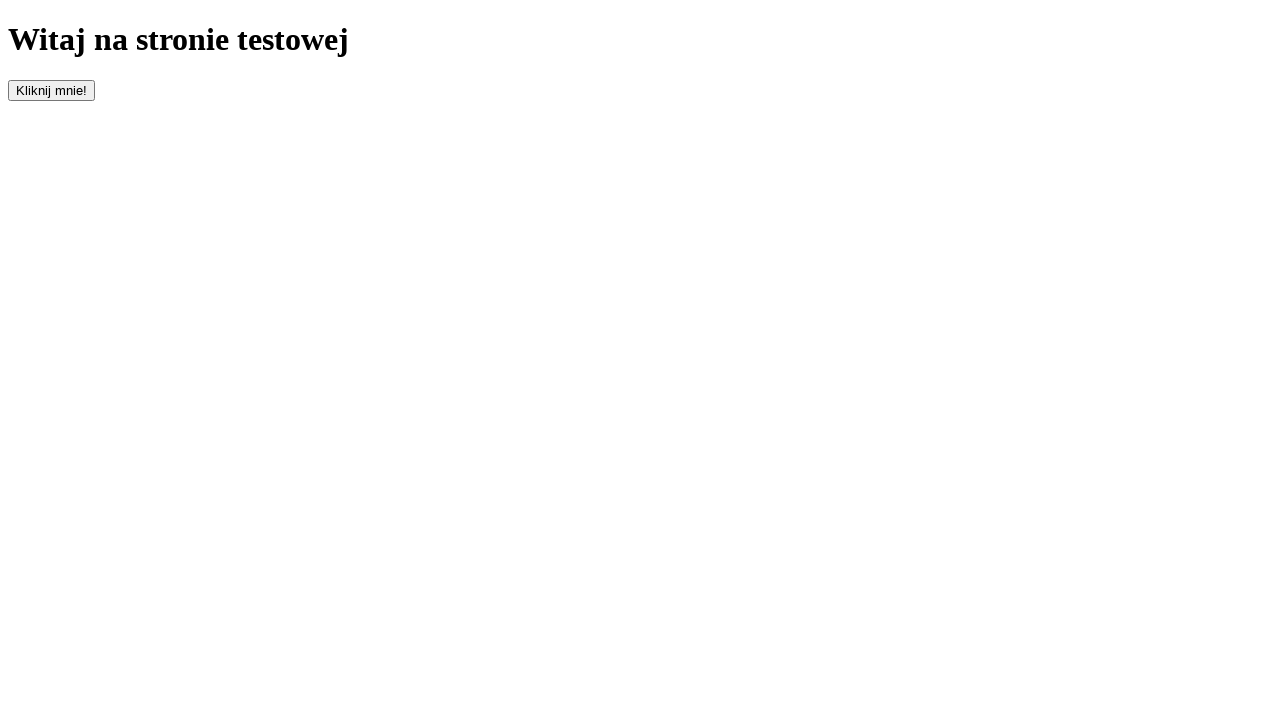

Navigated to test page
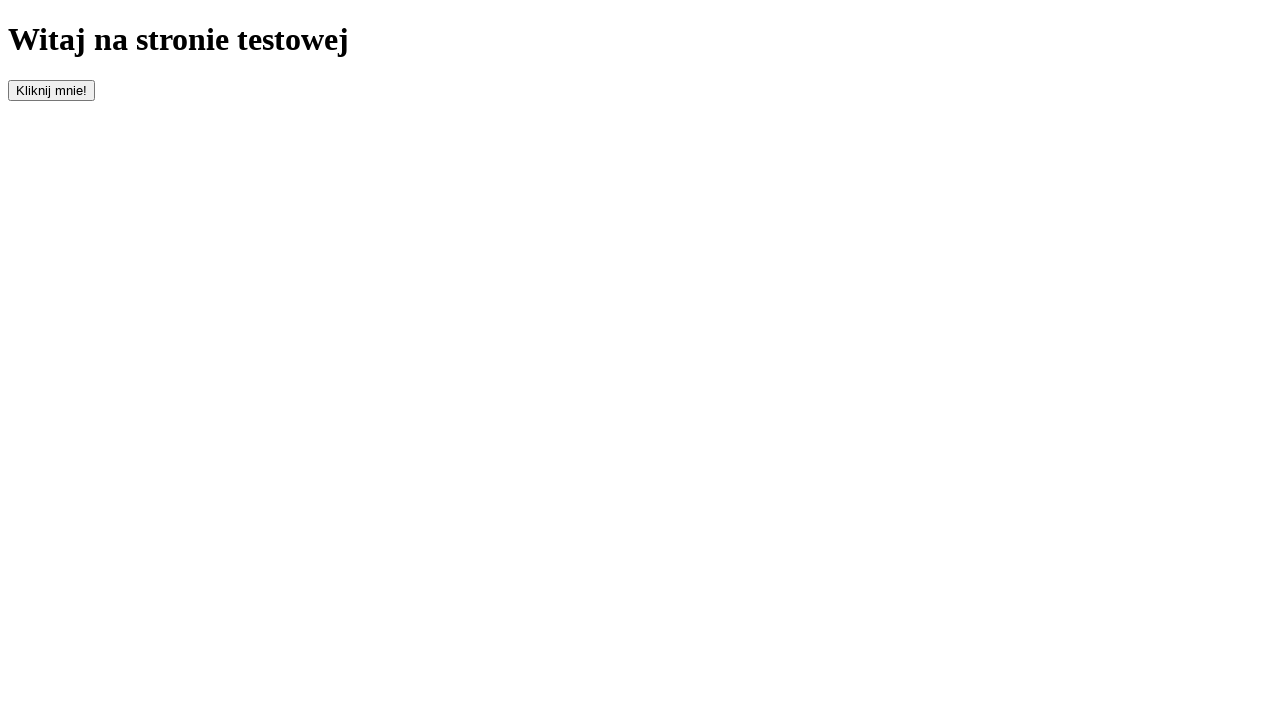

Clicked button with id 'clickOnMe' to trigger element appearance at (52, 90) on #clickOnMe
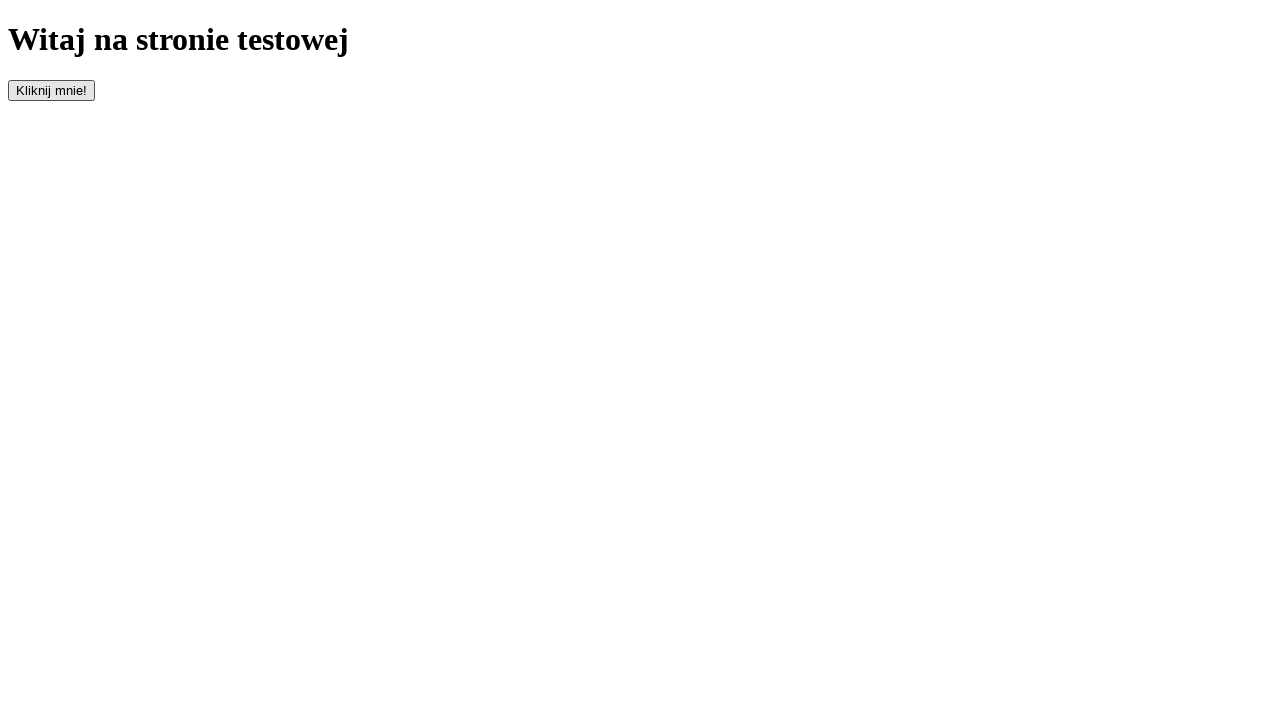

Waited for paragraph element to appear
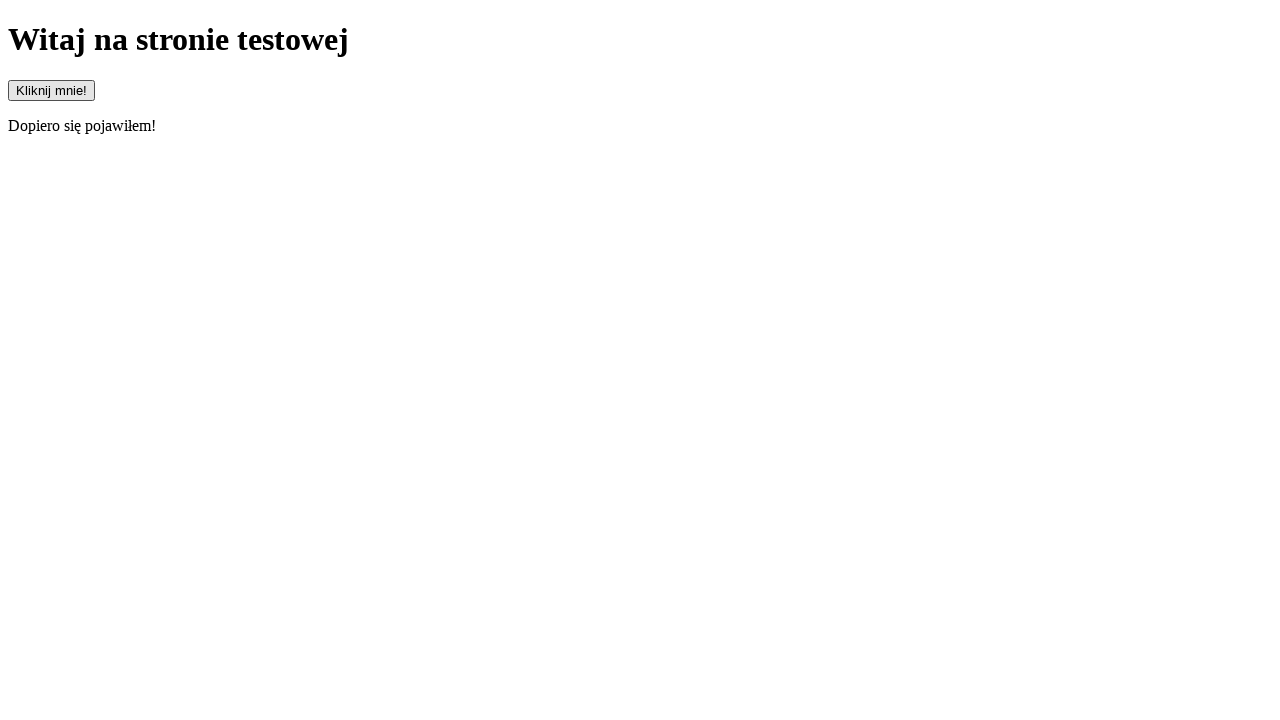

Located paragraph element
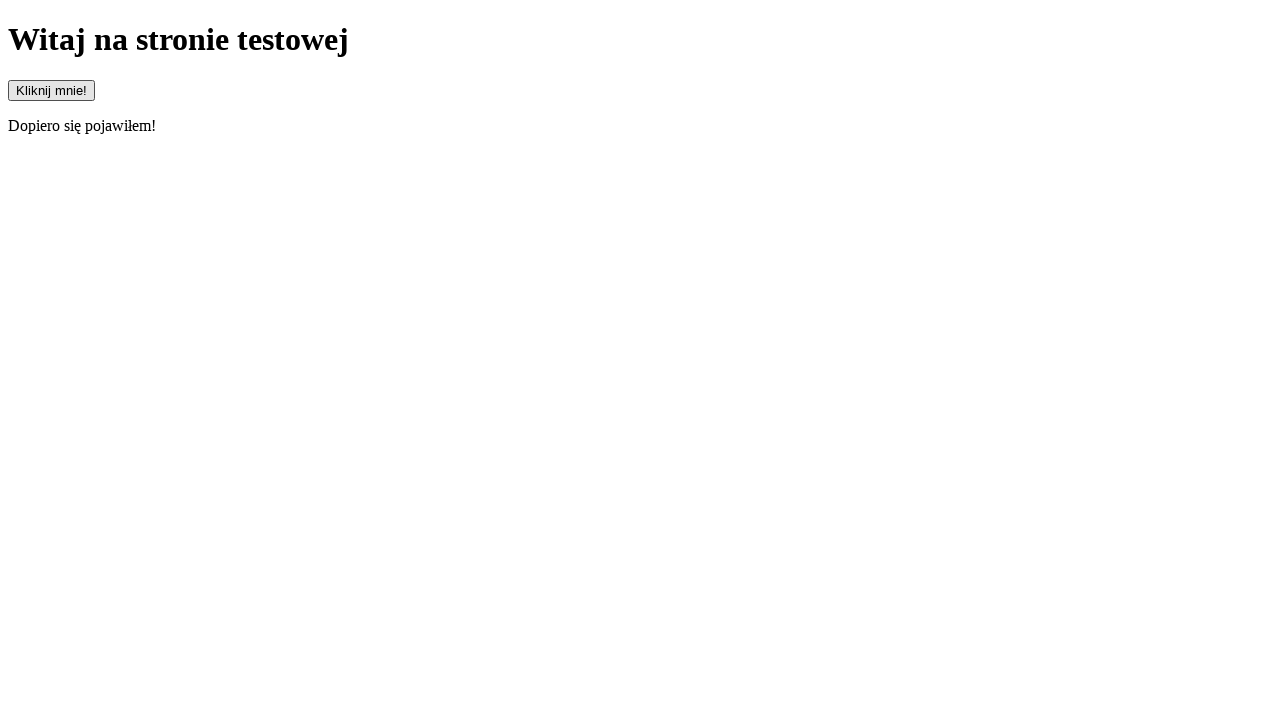

Verified paragraph element is visible
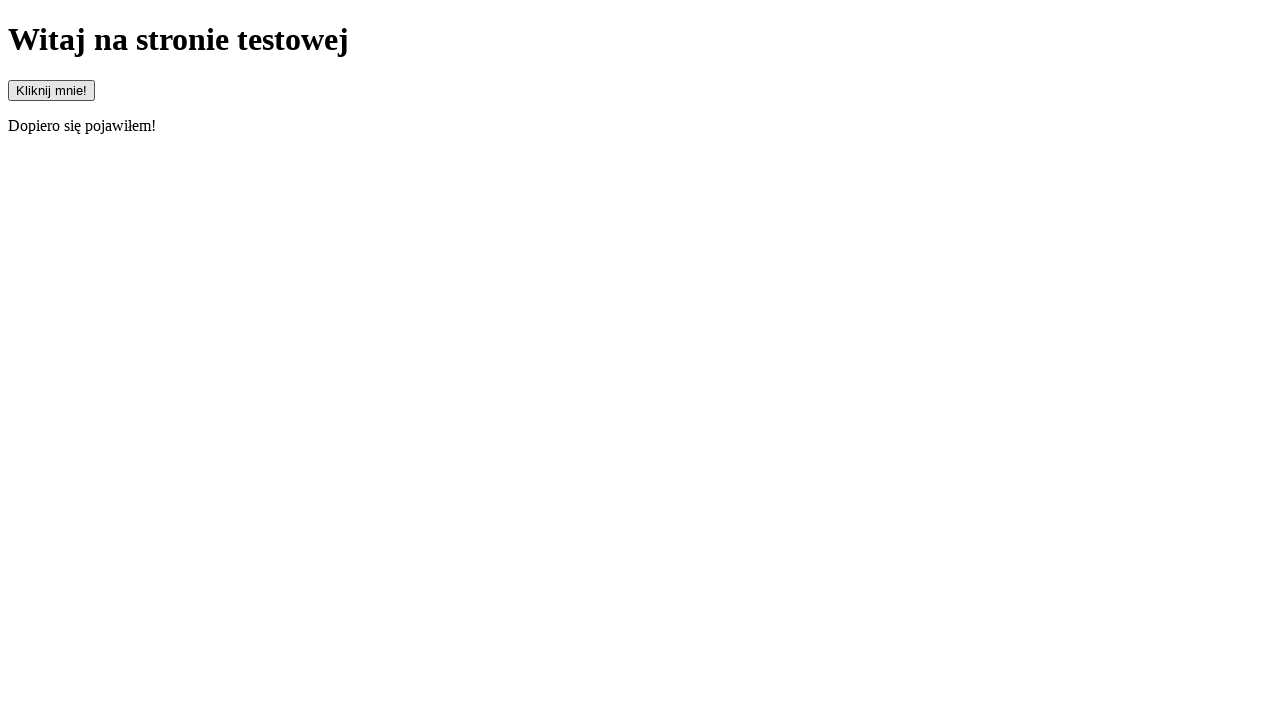

Verified paragraph contains expected Polish text 'Dopiero się pojawiłem!'
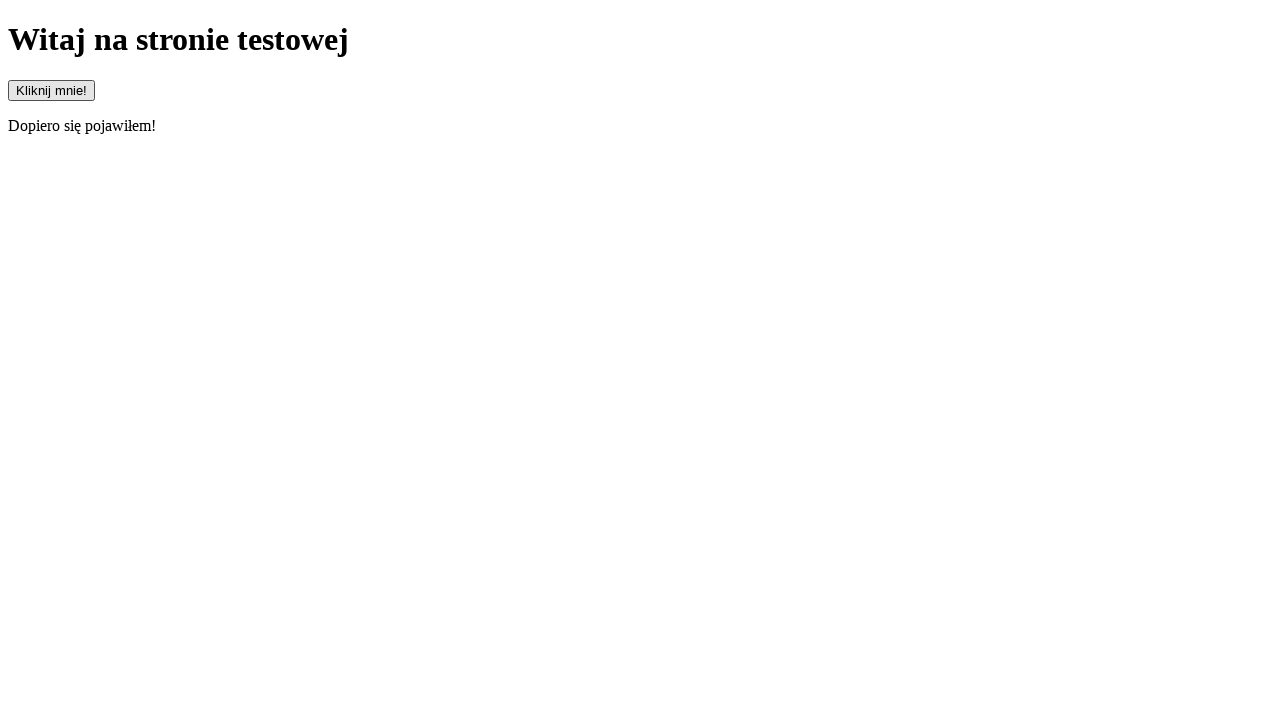

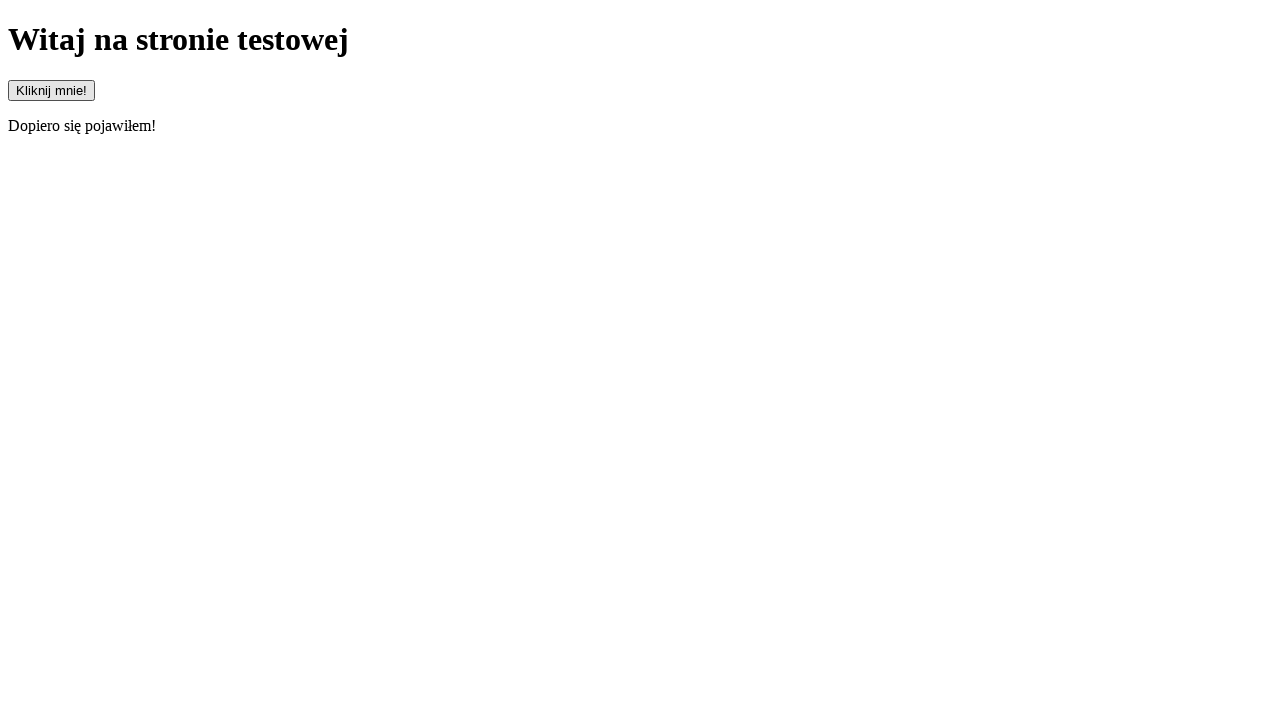